Tests drag and drop slider functionality by navigating to the slider demo page and setting a range input to value 95

Starting URL: https://www.lambdatest.com/selenium-playground/

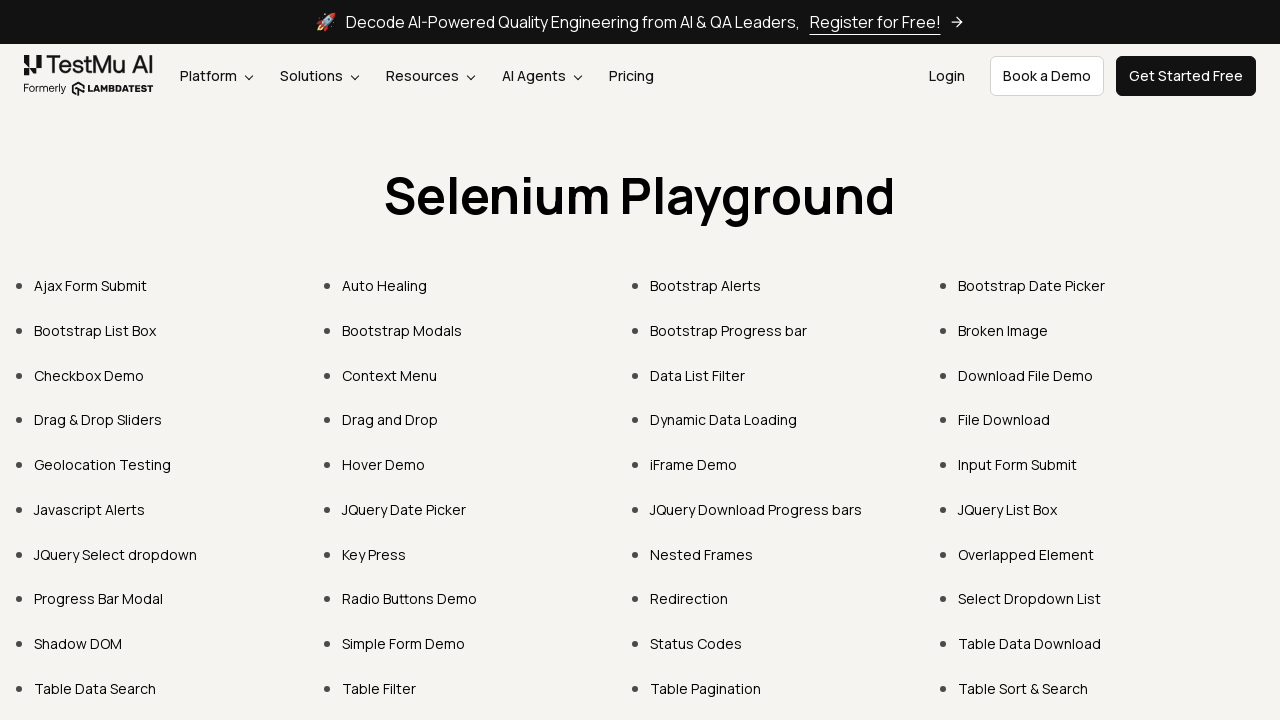

Clicked on 'Drag & Drop Sliders' link at (98, 420) on text='Drag & Drop Sliders'
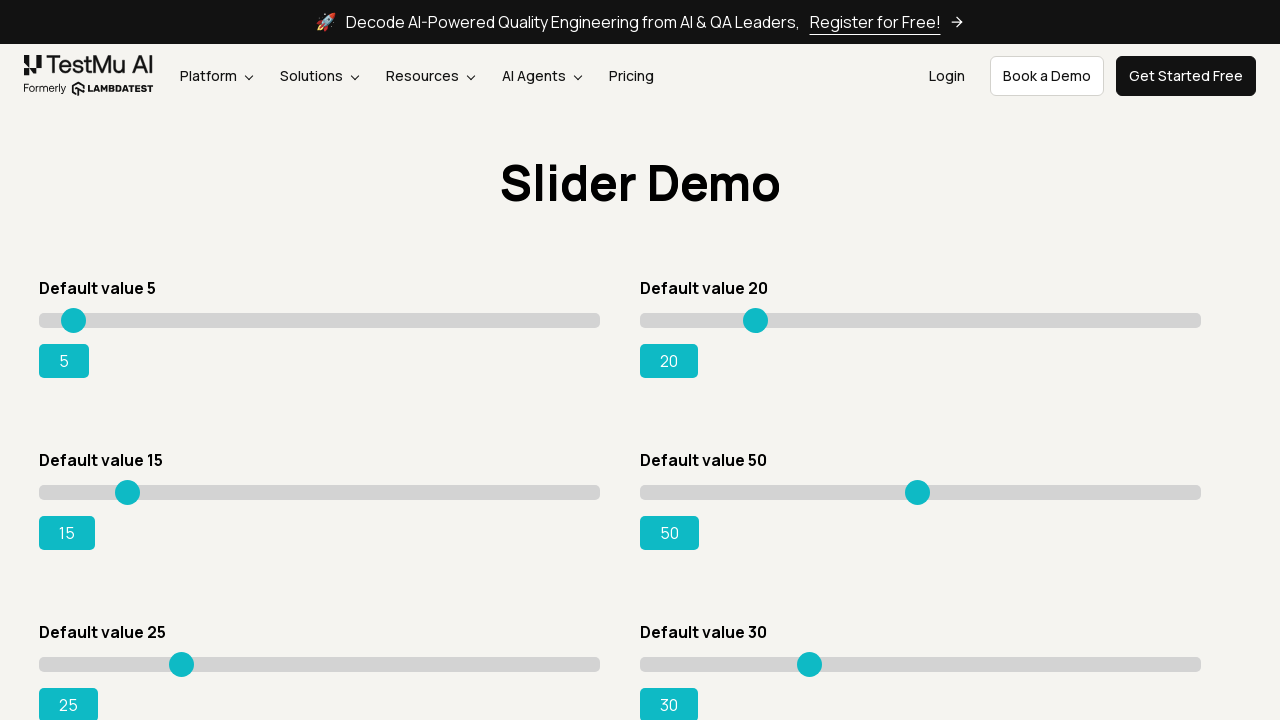

Waited for range slider elements to load
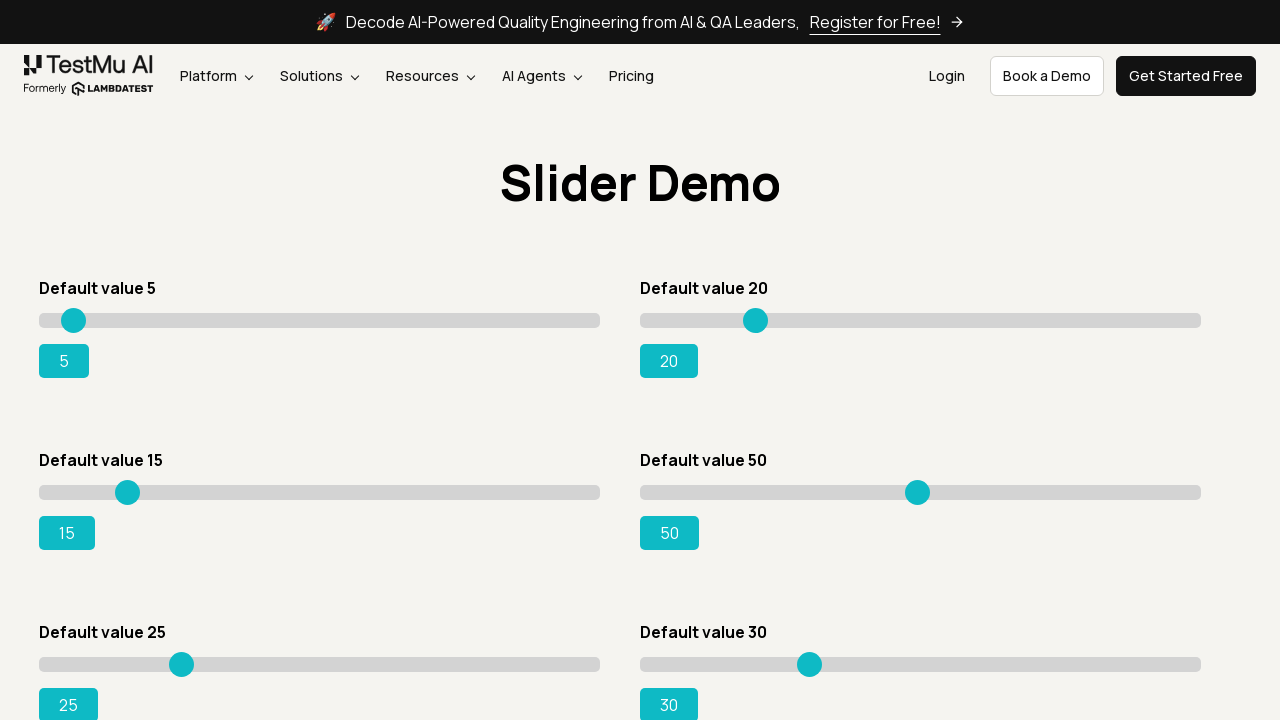

Located the third range slider element
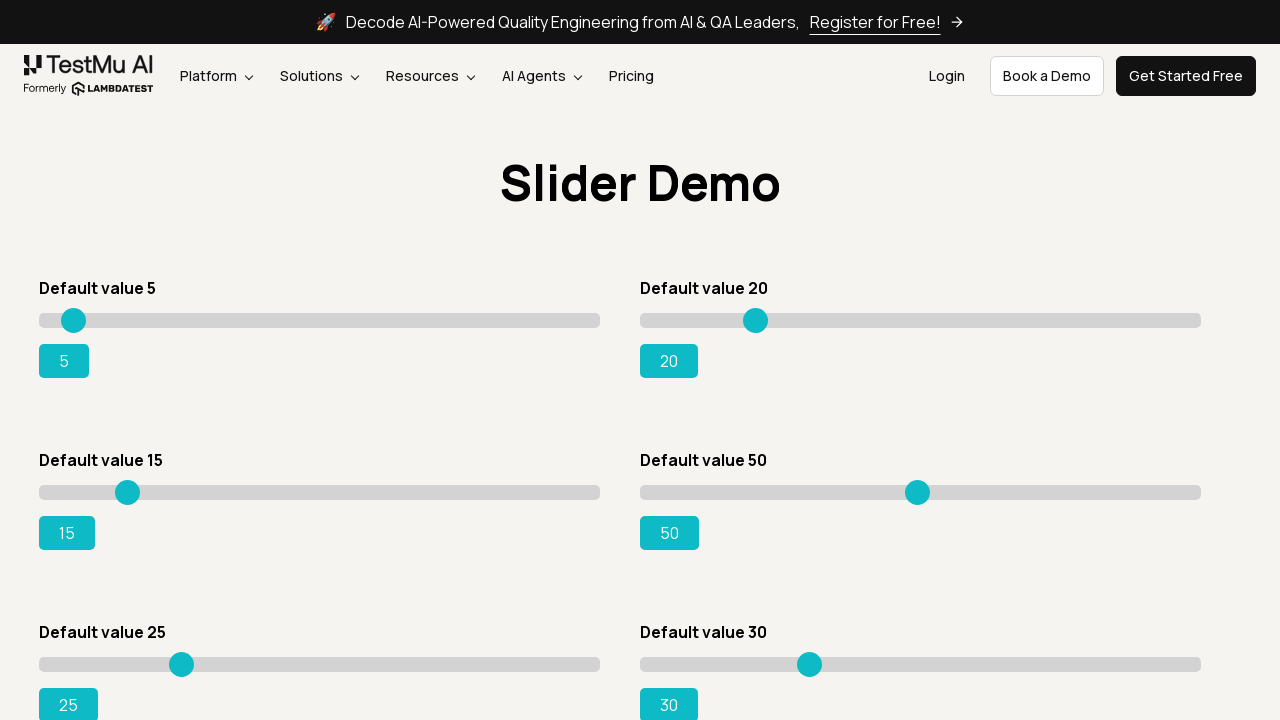

Set slider value to 95 and dispatched change event
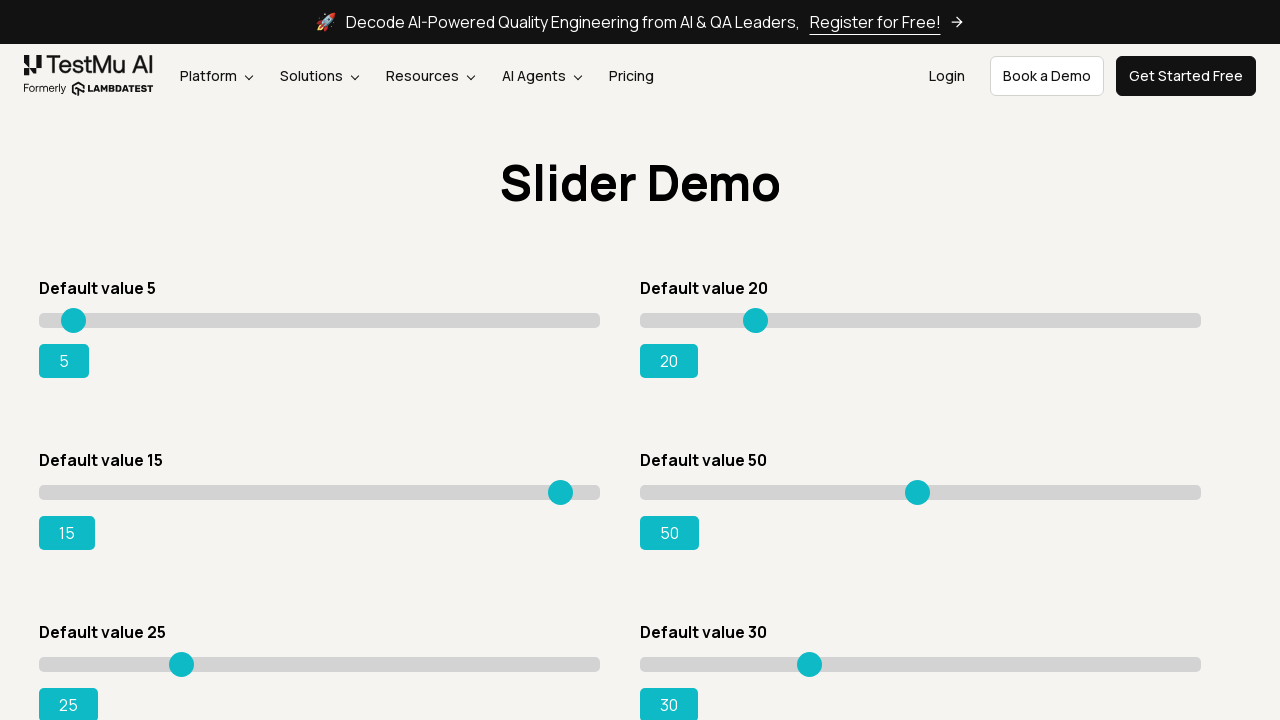

Verified slider value equals 95
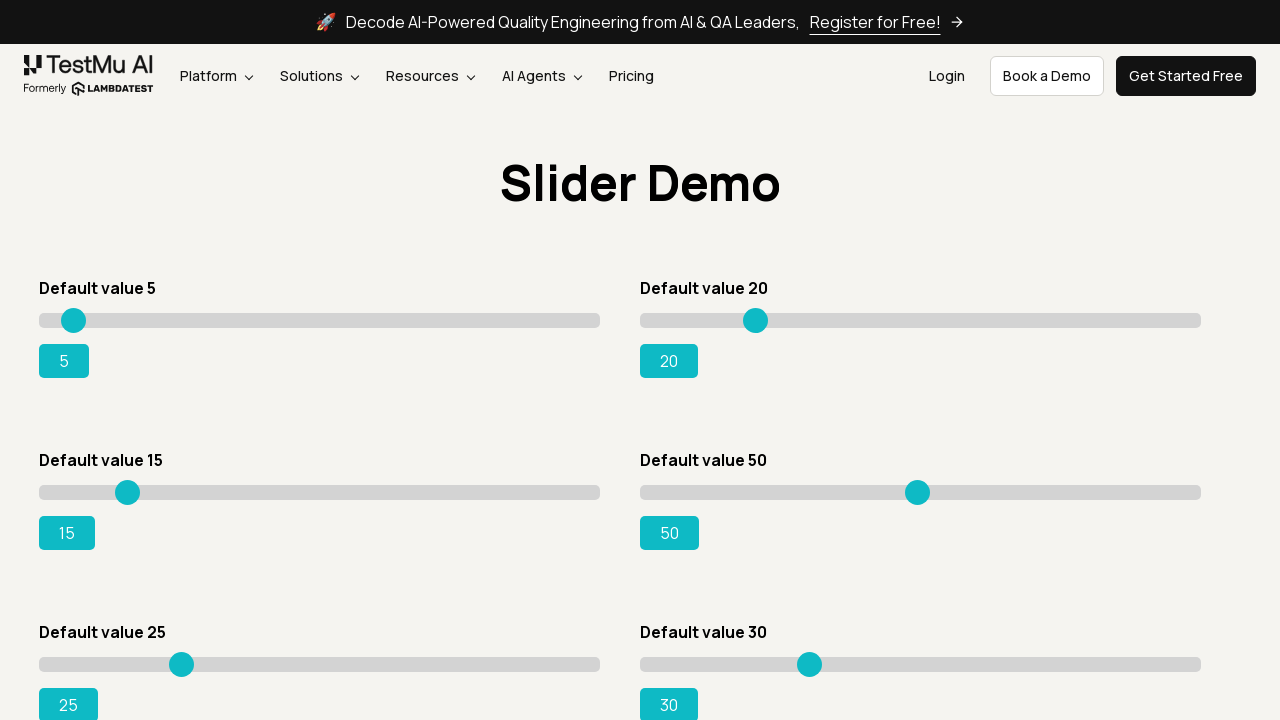

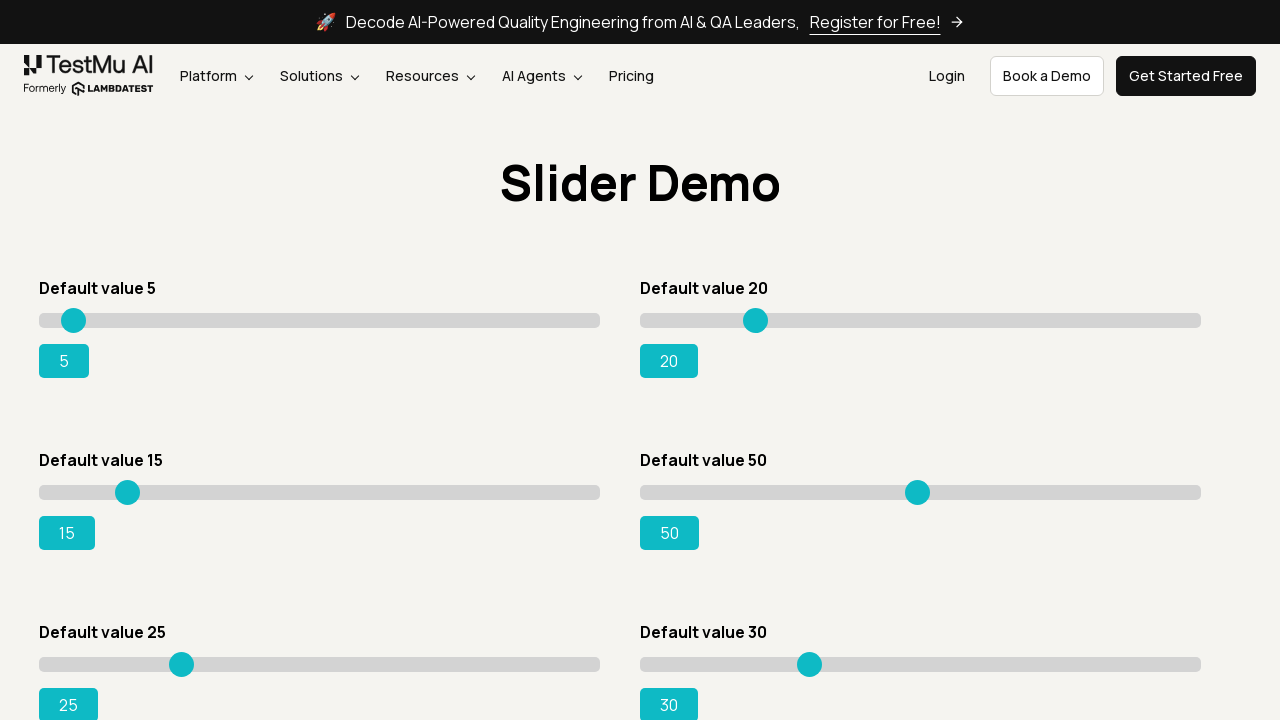